Tests dropdown functionality by selecting "Option 2" and verifying the selection is correctly applied to the dropdown element.

Starting URL: https://the-internet.herokuapp.com/dropdown

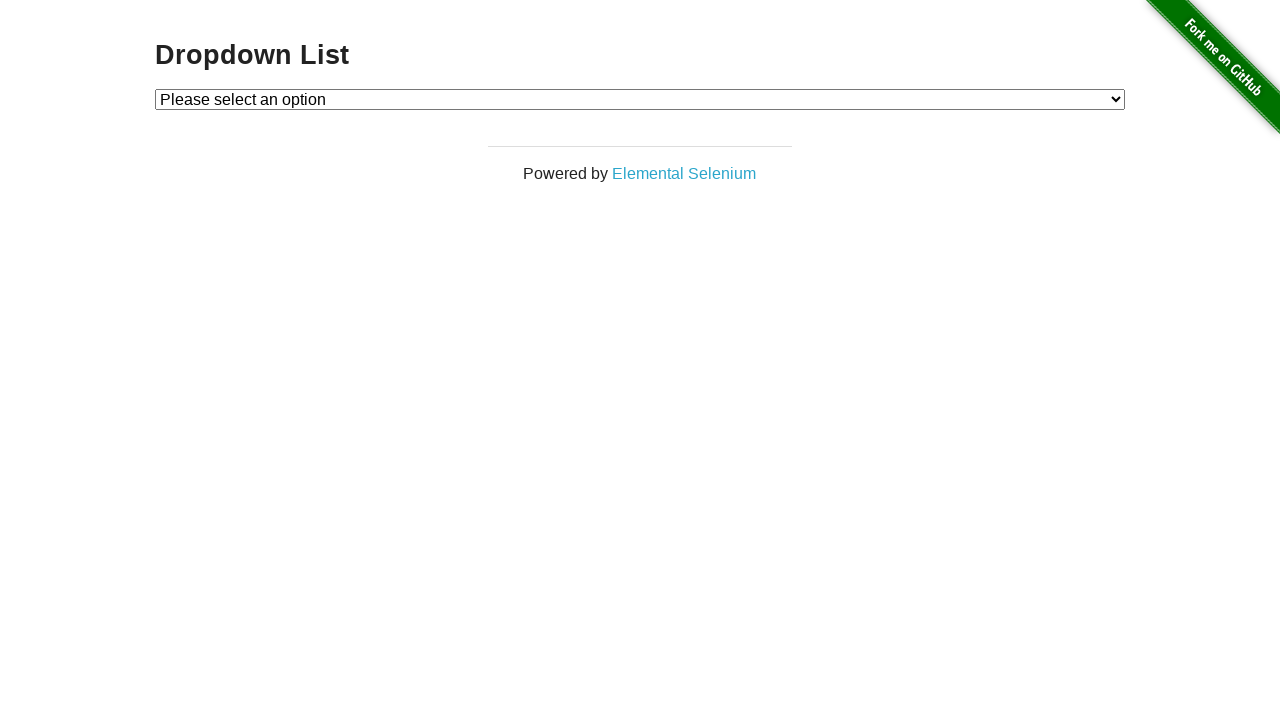

Selected 'Option 2' from the dropdown on #dropdown
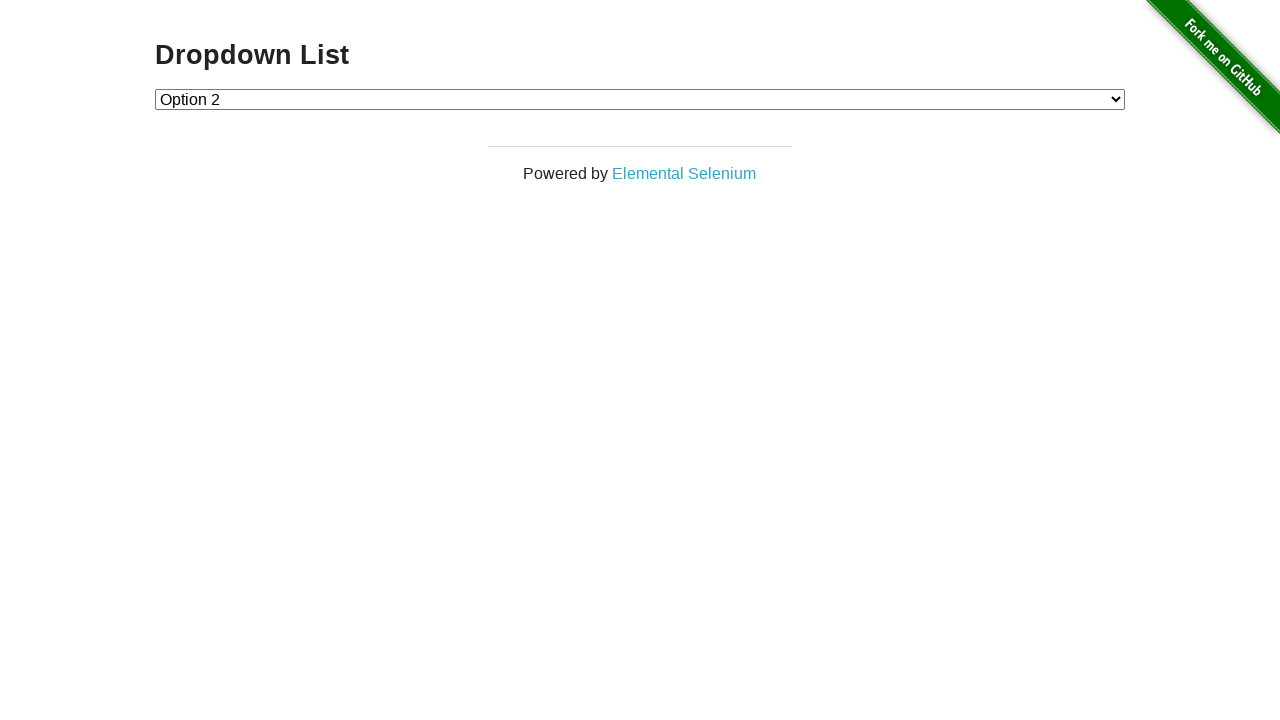

Retrieved the selected dropdown value
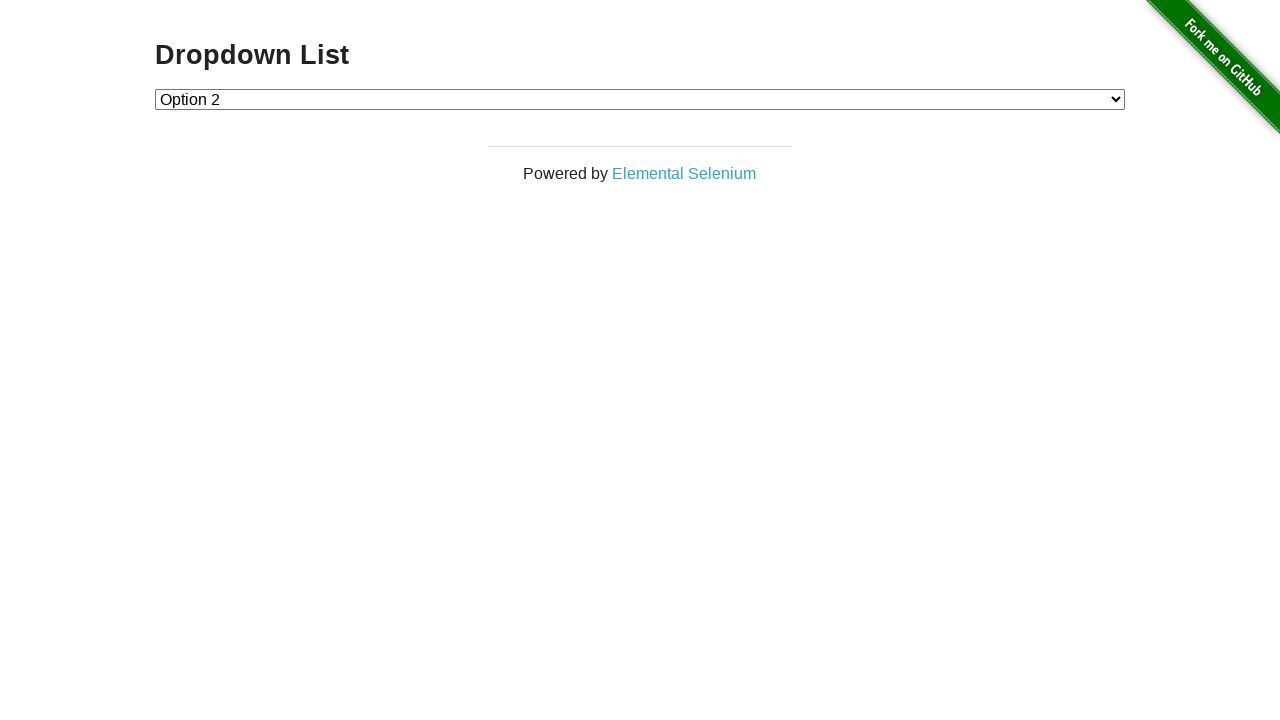

Verified that the dropdown value is '2'
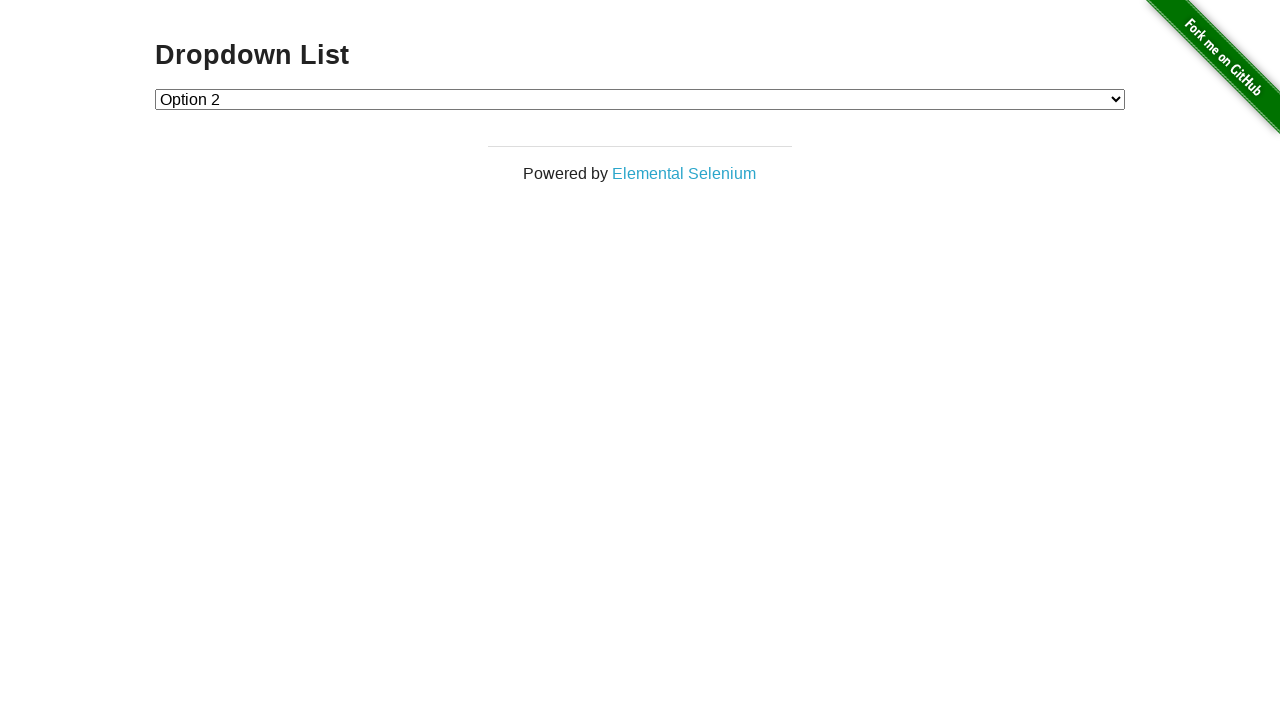

Retrieved the selected dropdown option text
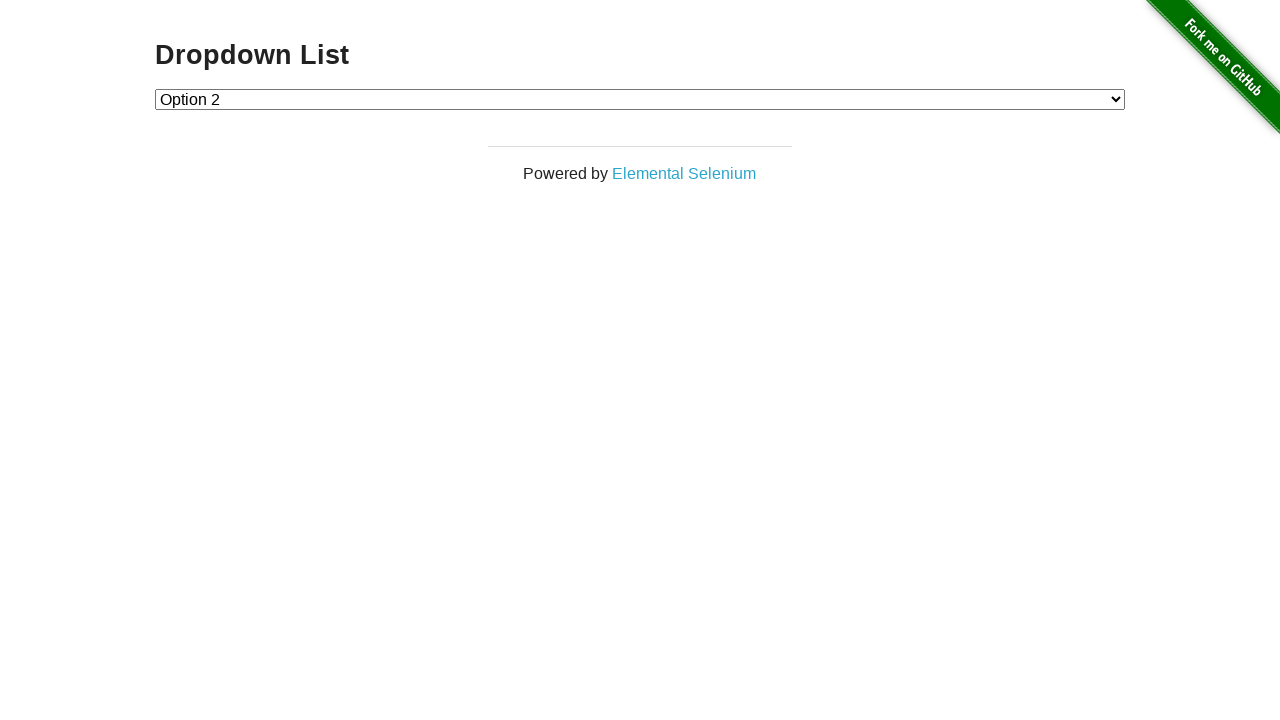

Verified that the selected option text is 'Option 2'
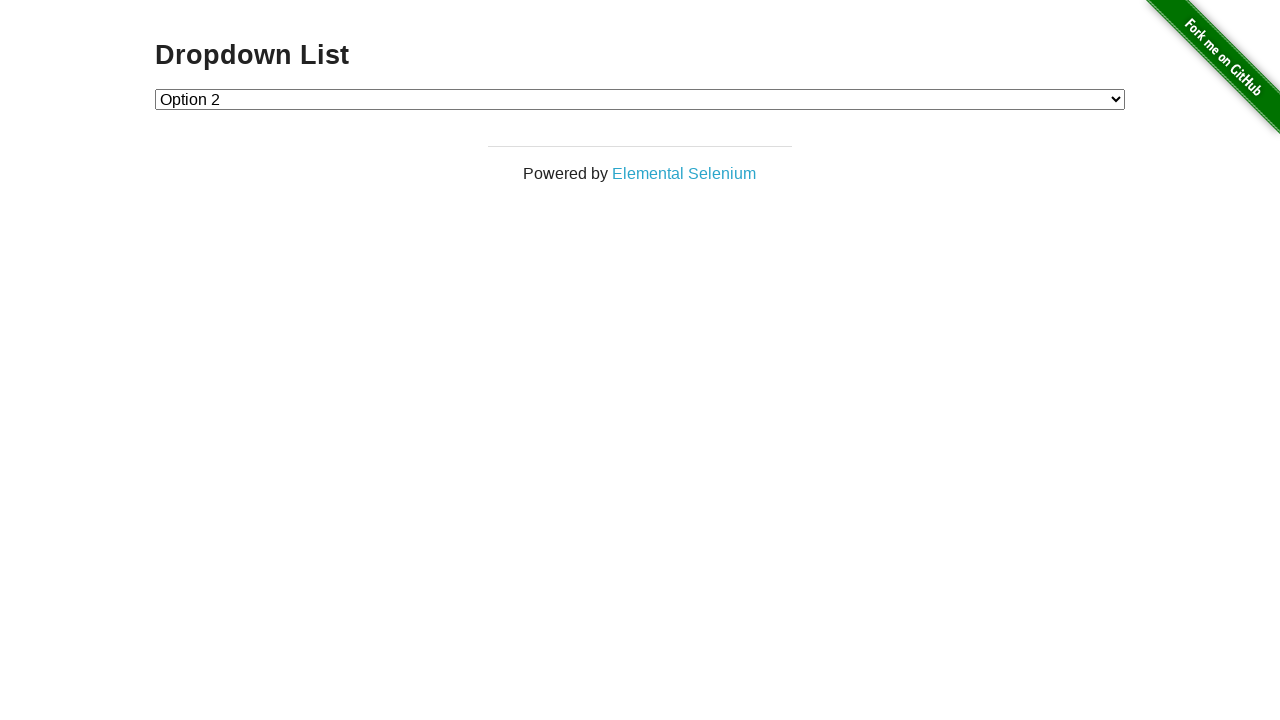

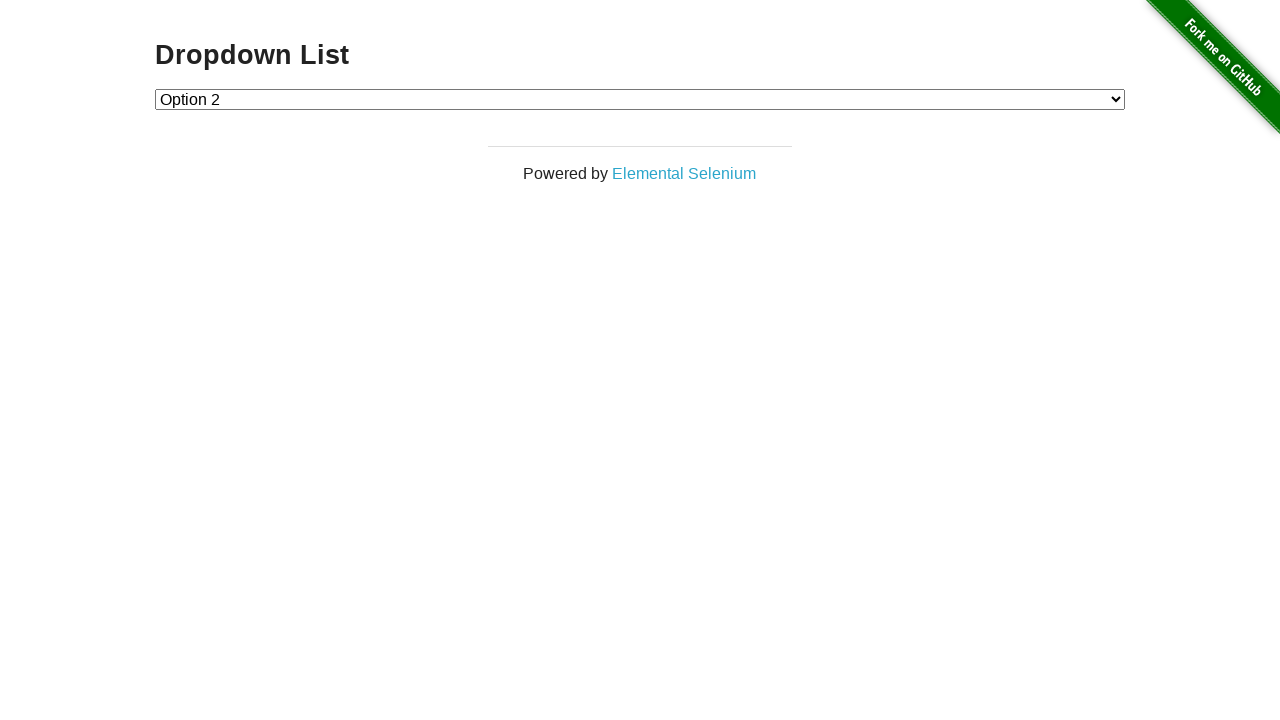